Tests opting out of A/B tests by adding an opt-out cookie on the homepage before navigating to the A/B test page.

Starting URL: http://the-internet.herokuapp.com

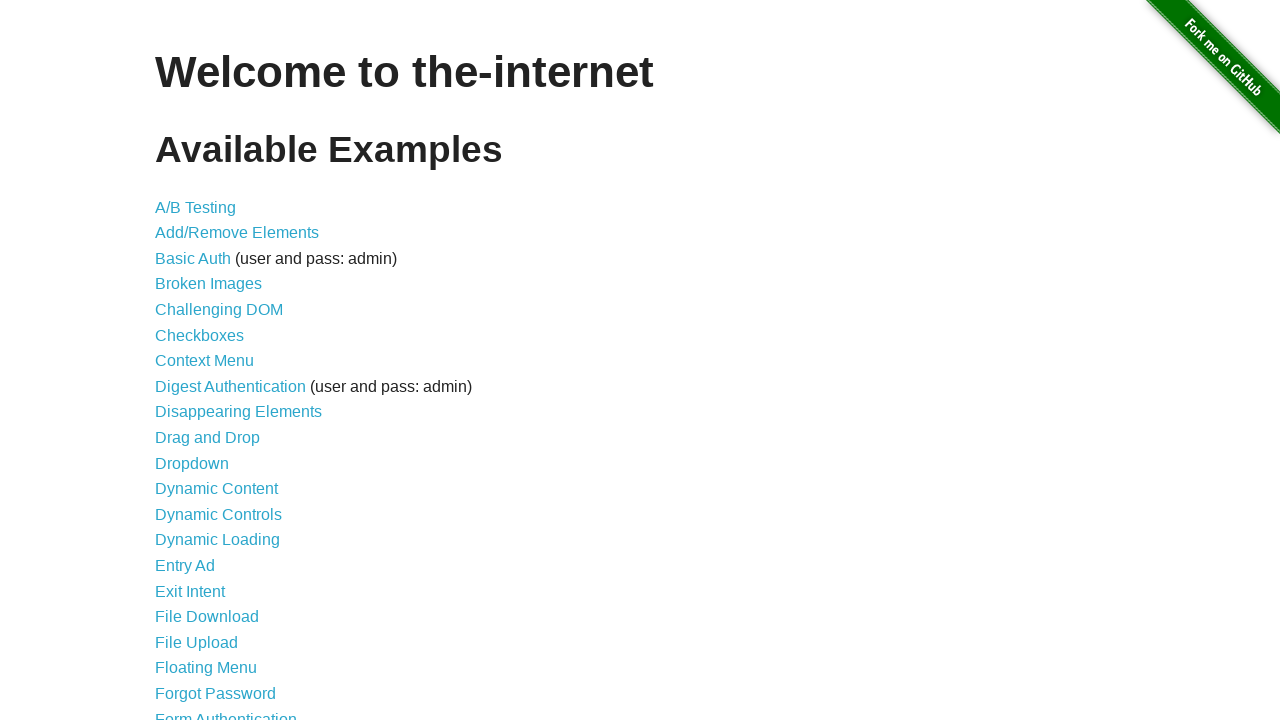

Added optimizelyOptOut cookie to opt out of A/B tests
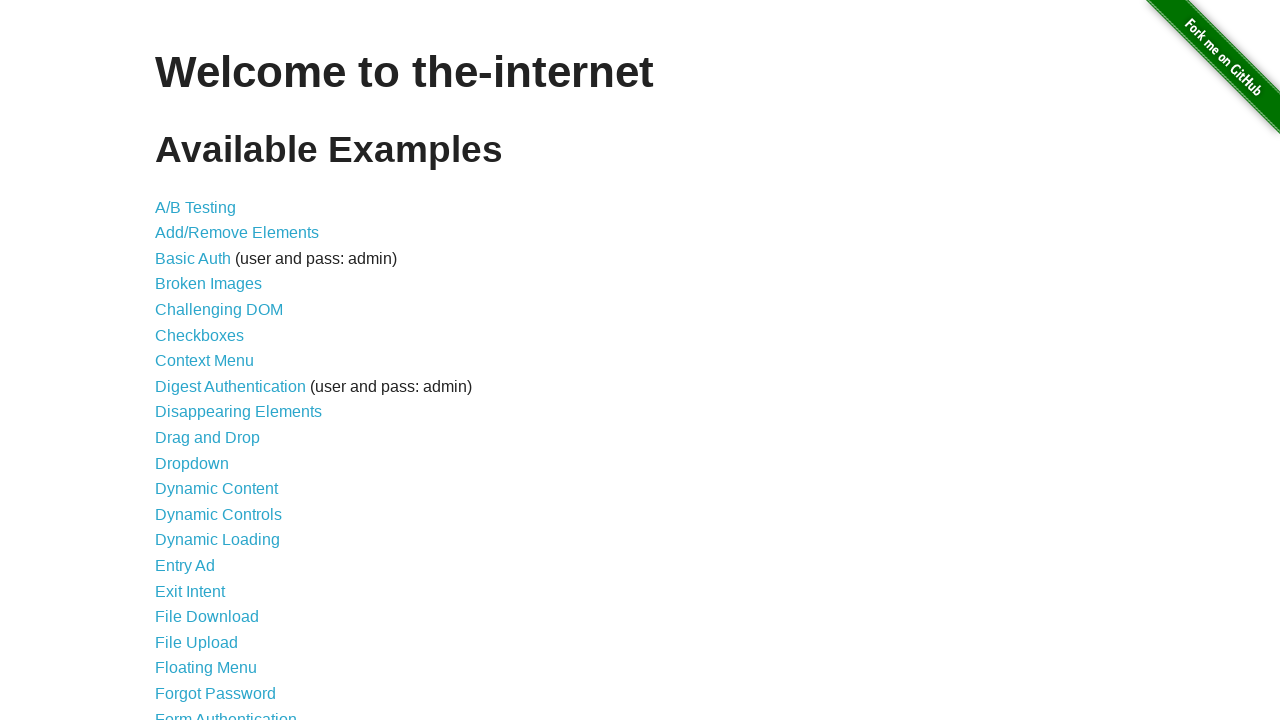

Navigated to A/B test page at http://the-internet.herokuapp.com/abtest
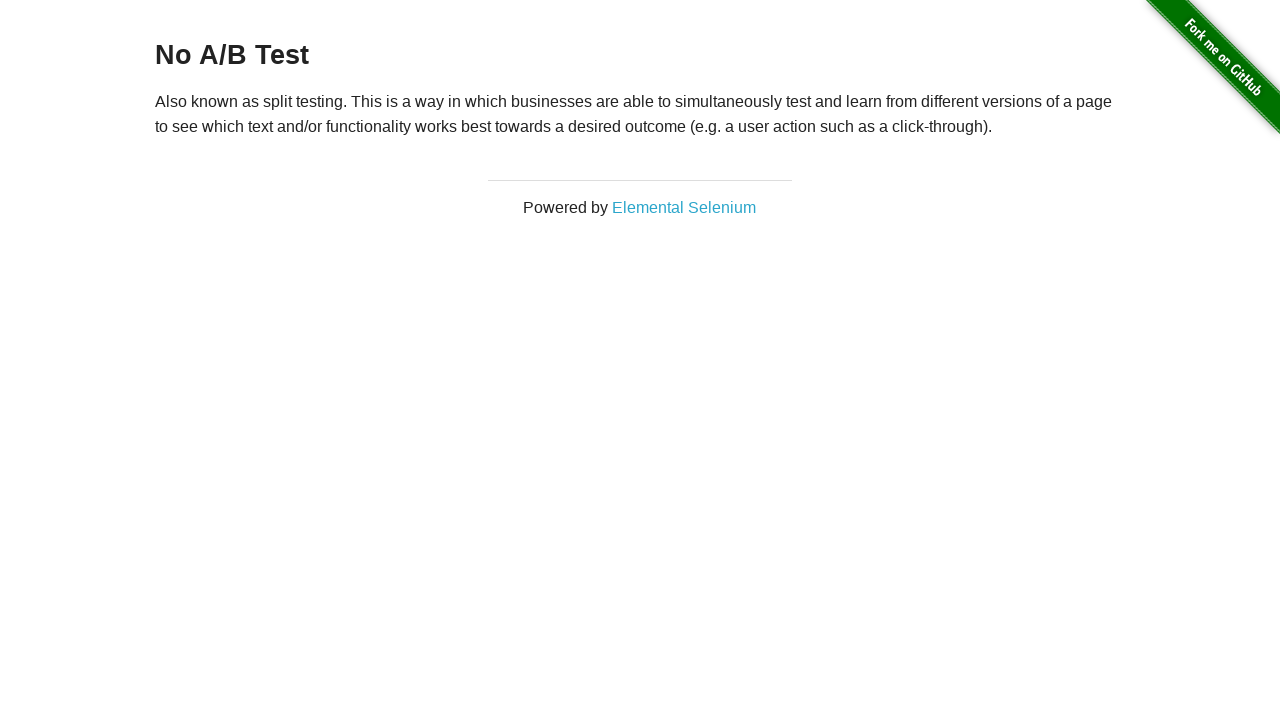

Retrieved heading text from A/B test page
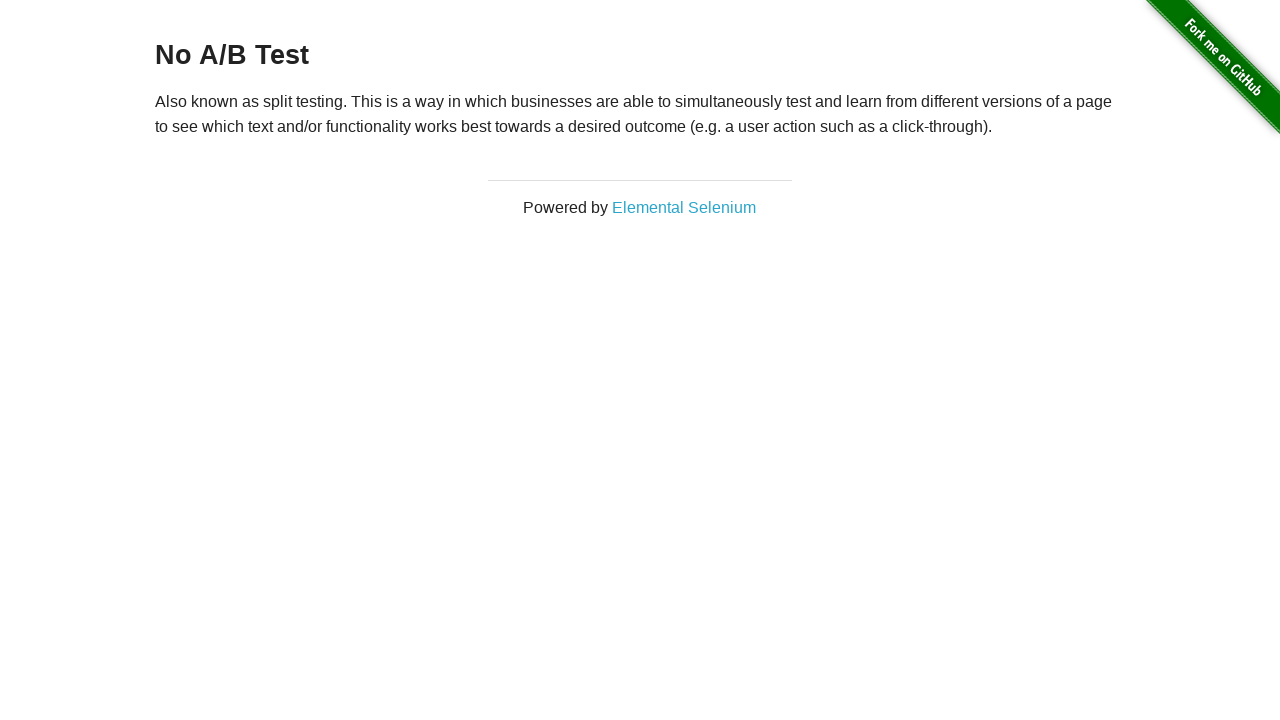

Verified heading text is 'No A/B Test', confirming opt-out cookie worked
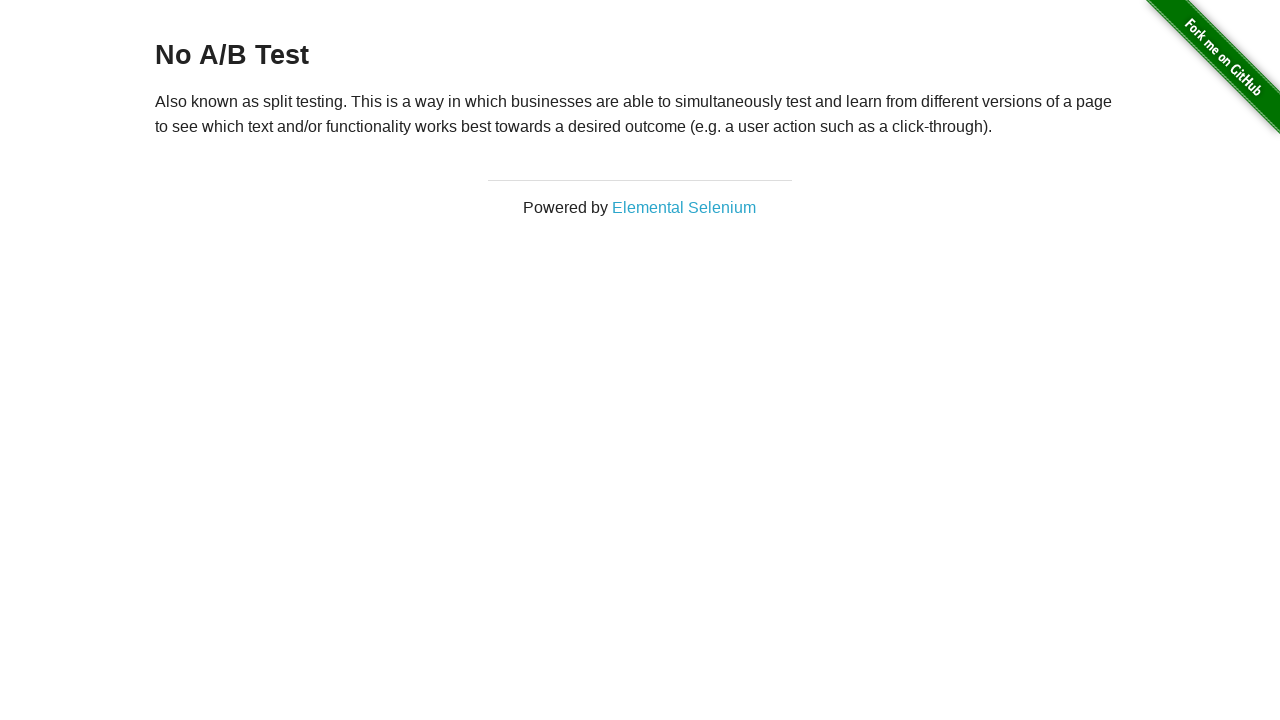

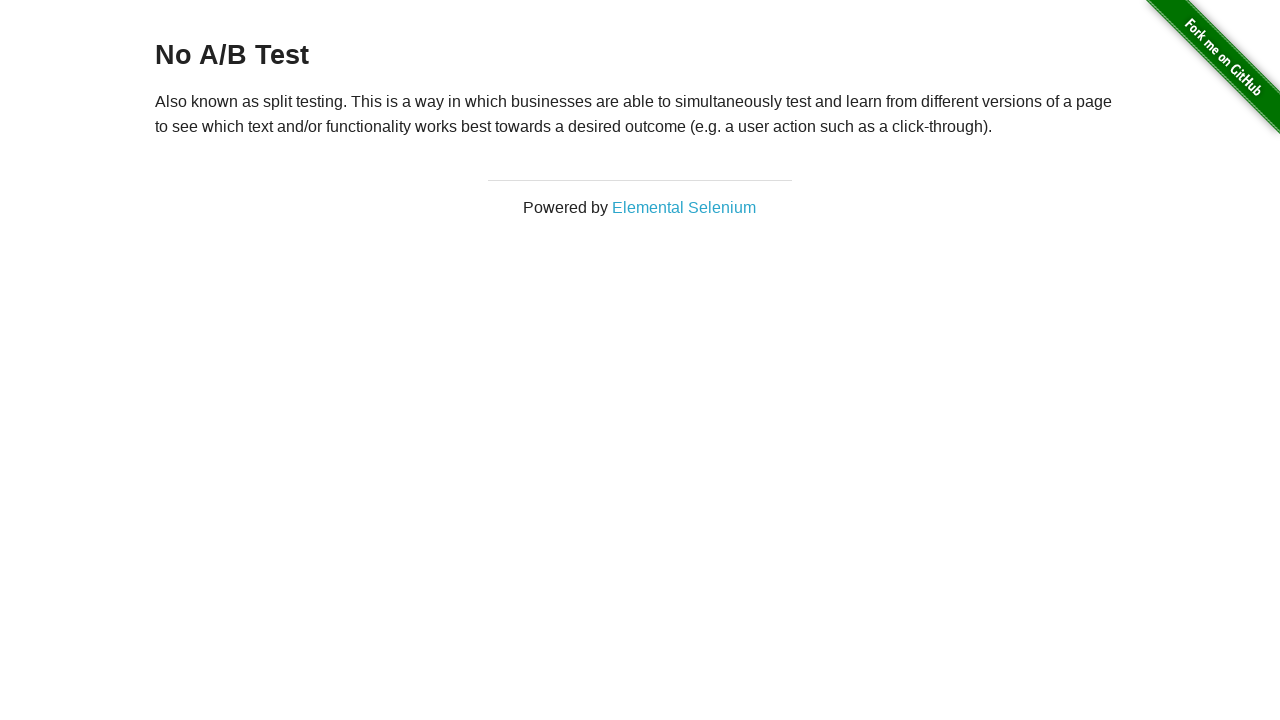